Tests the Login/Register button functionality on the Malaicha shop homepage by clicking the button to verify it's interactive

Starting URL: https://shop-global.malaicha.com/

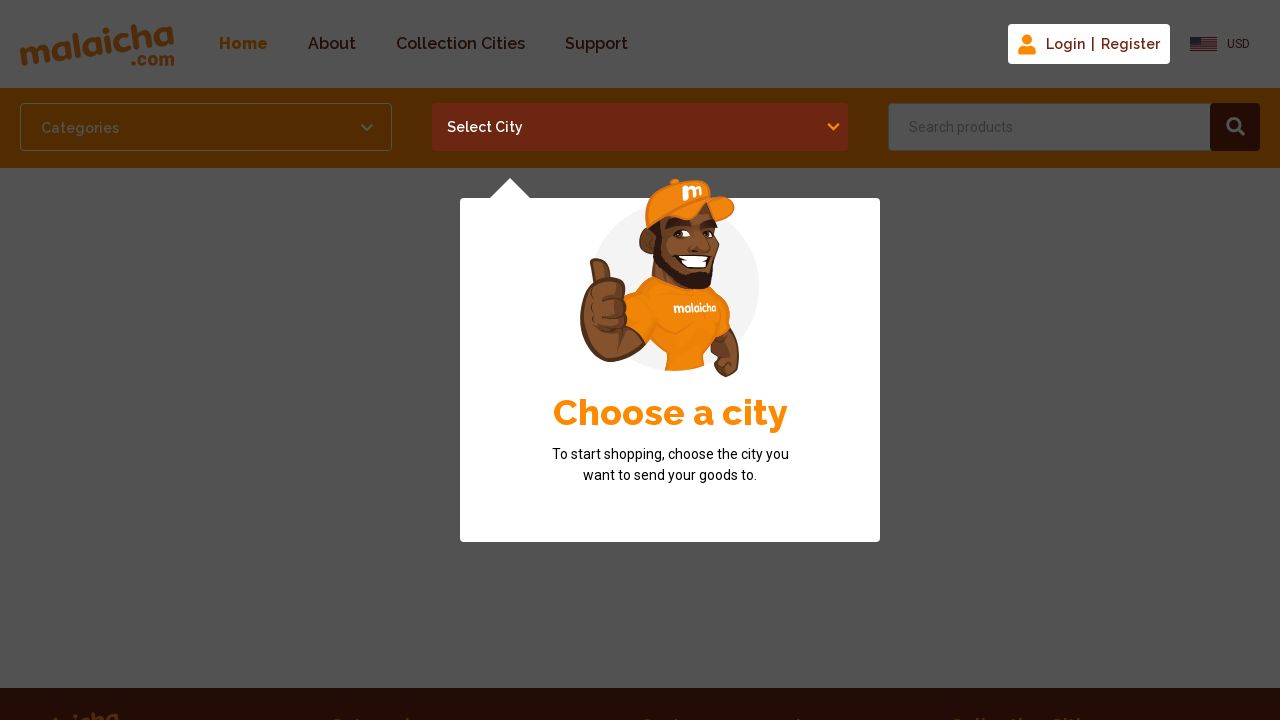

Navigated to Malaicha shop homepage
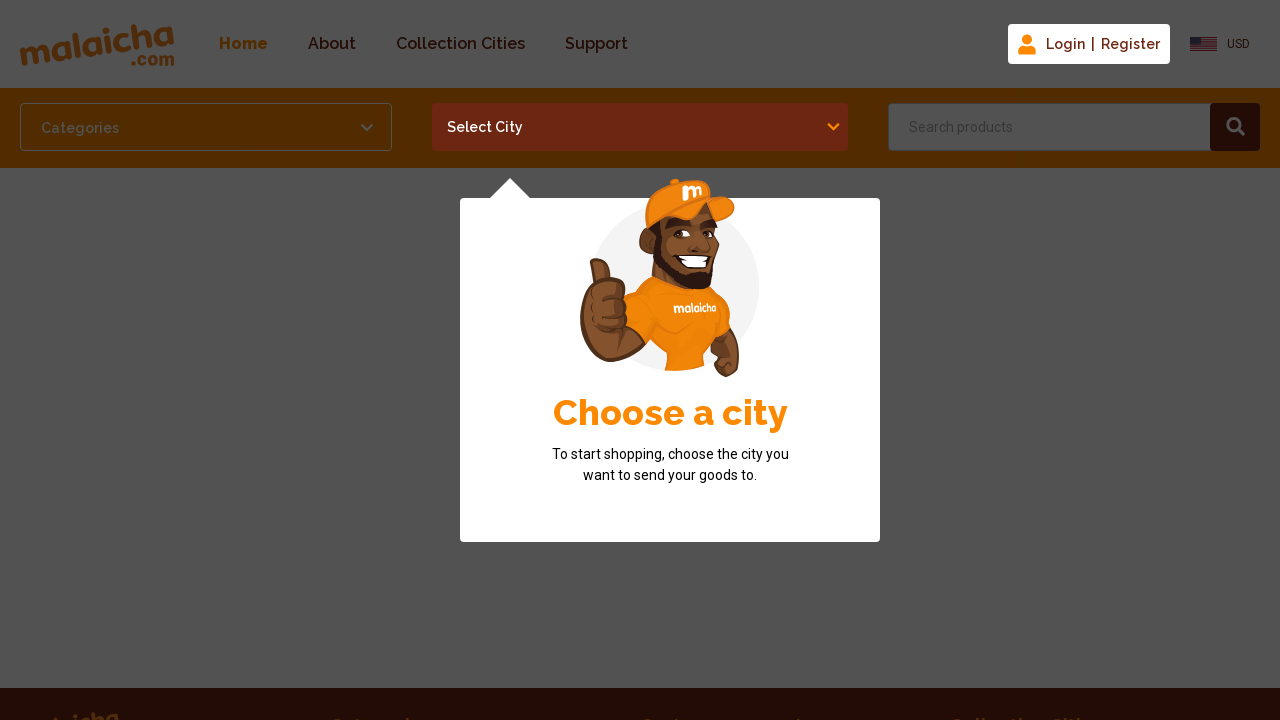

Clicked the Login/Register button at (1089, 44) on #my-acc-btn
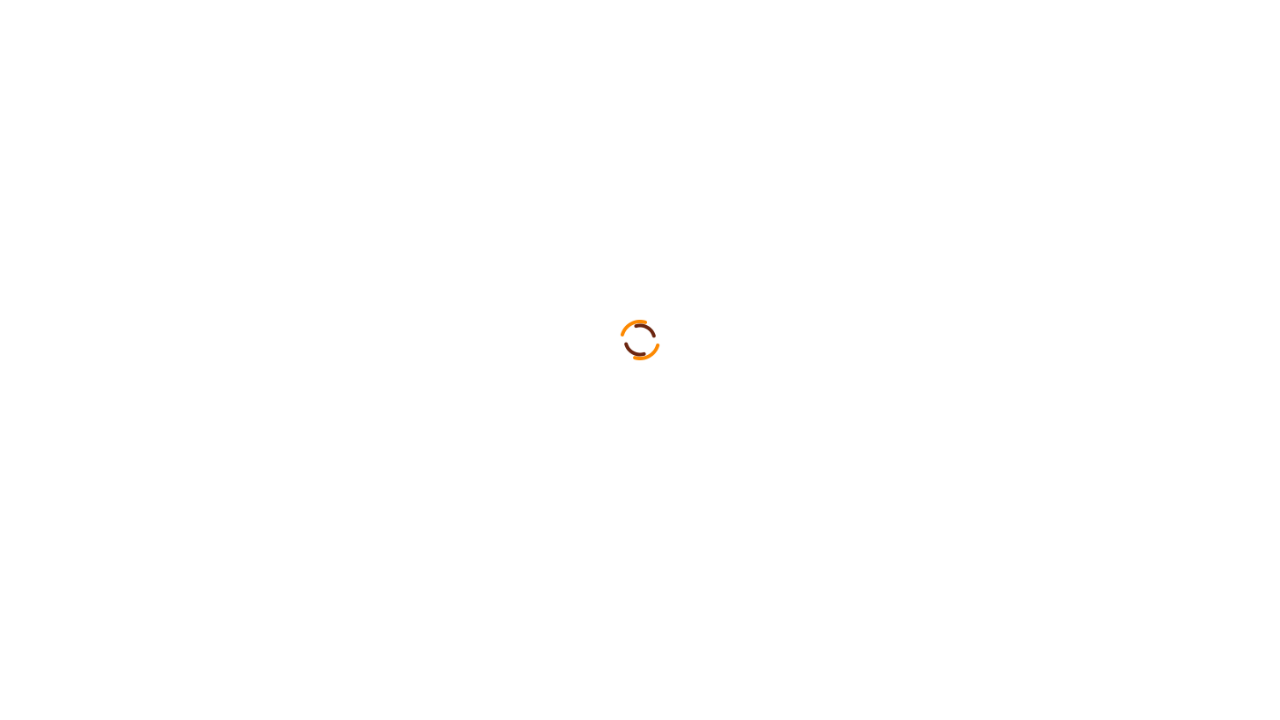

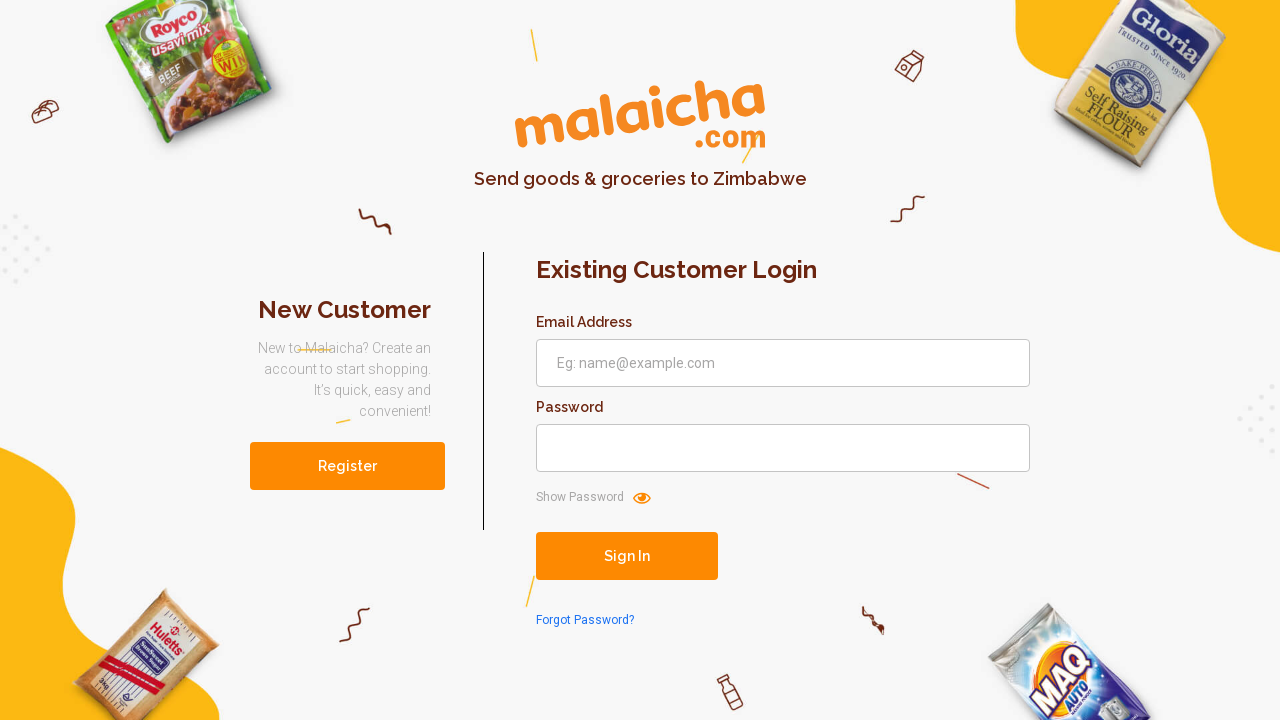